Tests footer navigation by clicking the "About Us" and "Contacts" buttons and navigating back after each click

Starting URL: https://qr-queue-0.firebaseapp.com/

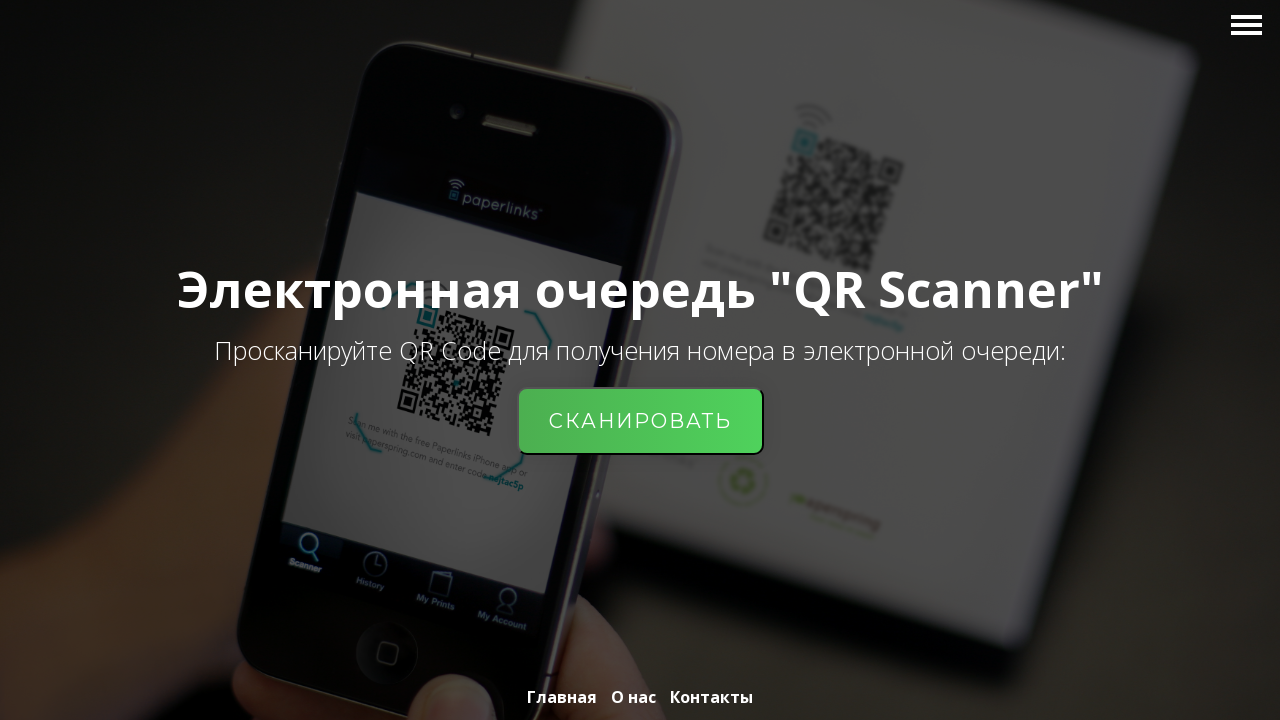

Clicked 'About Us' button in footer at (634, 697) on .footer-menu__item:nth-of-type(2)
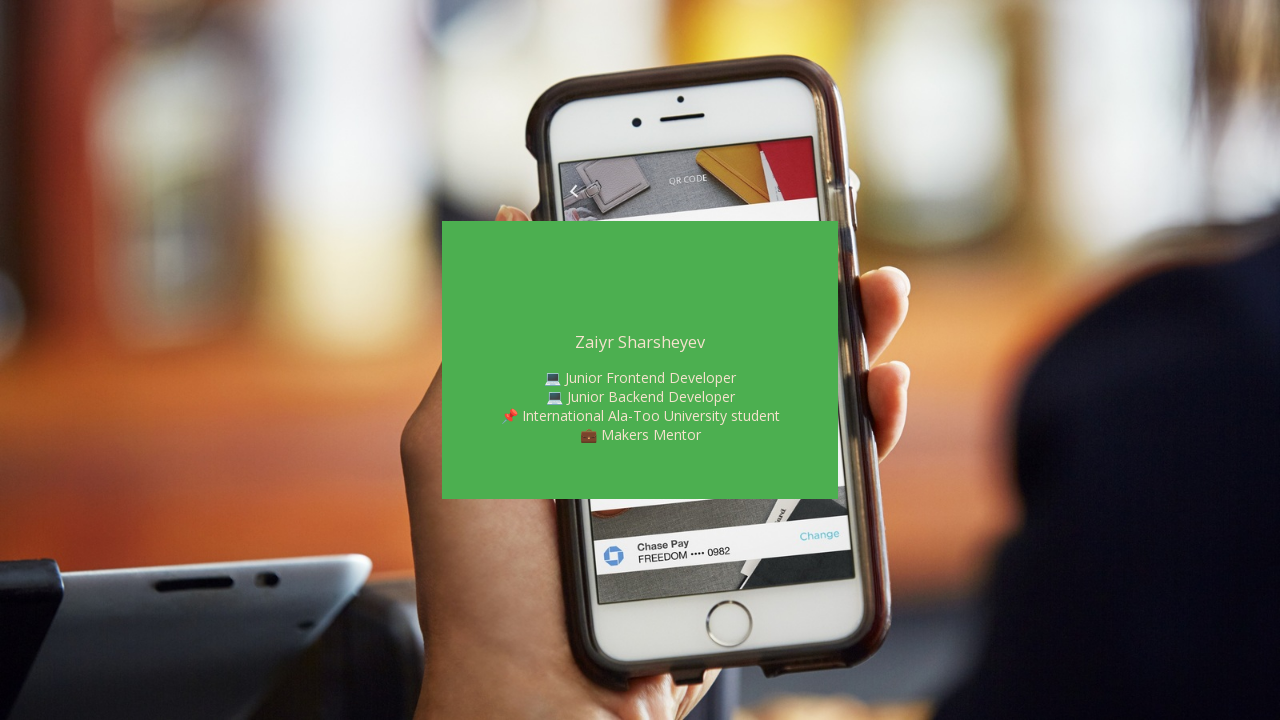

About Us page loaded
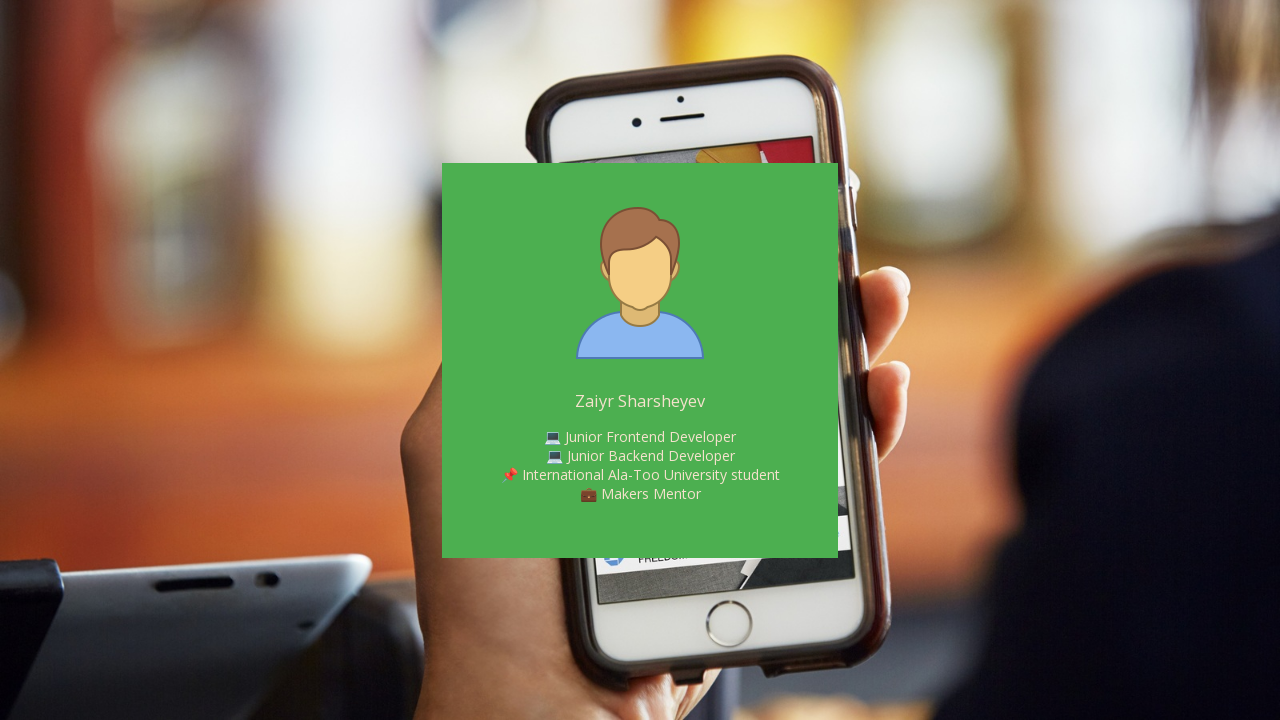

Navigated back from About Us page
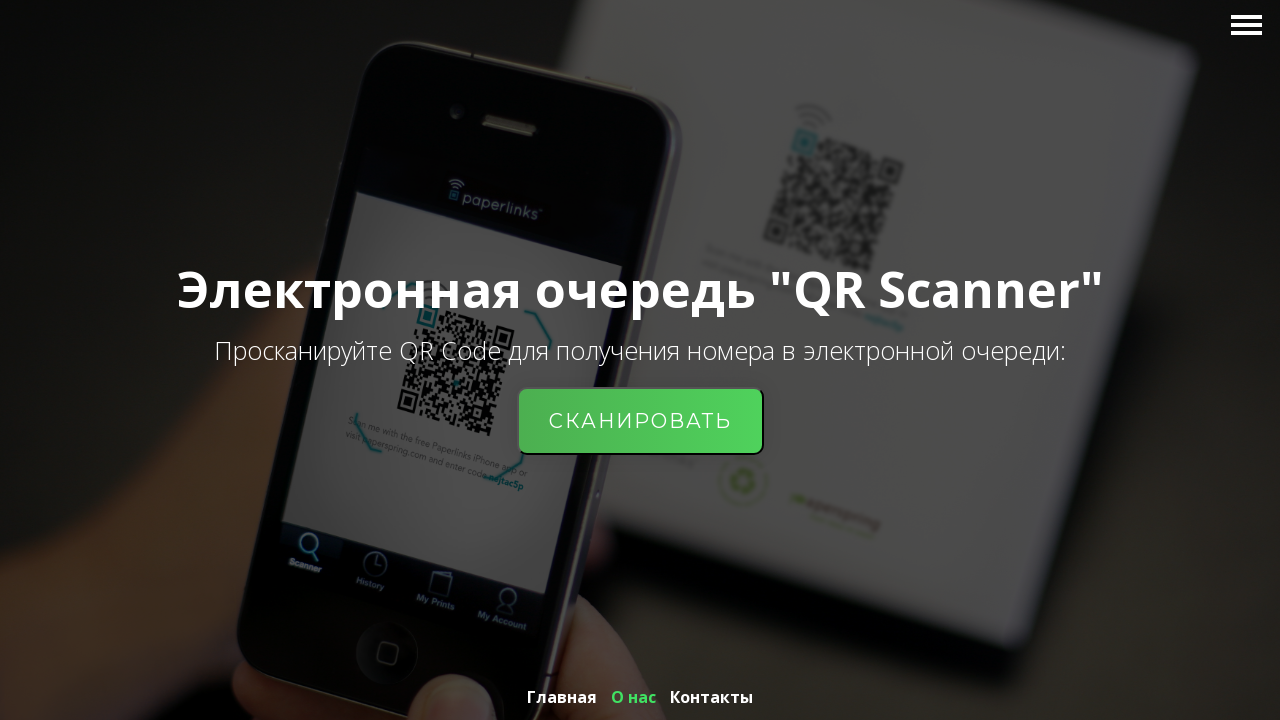

Returned to main page
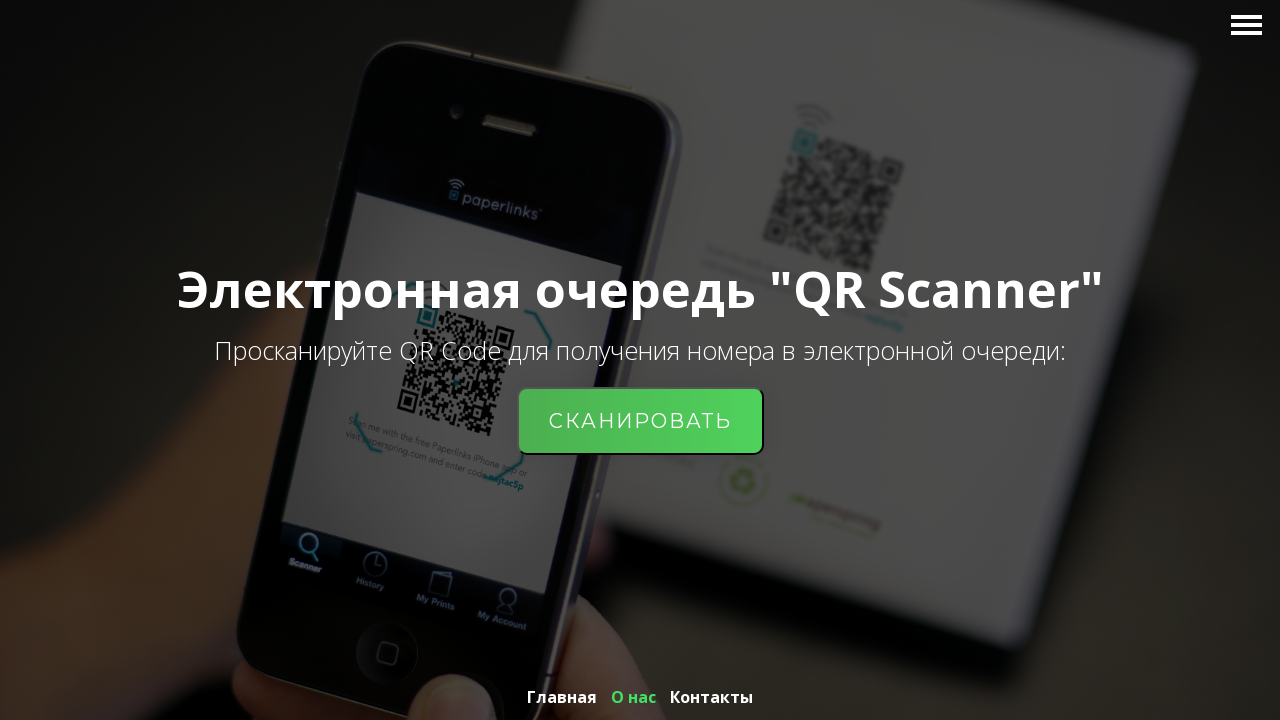

Clicked 'Contacts' button in footer at (712, 697) on .footer-menu__item:last-of-type
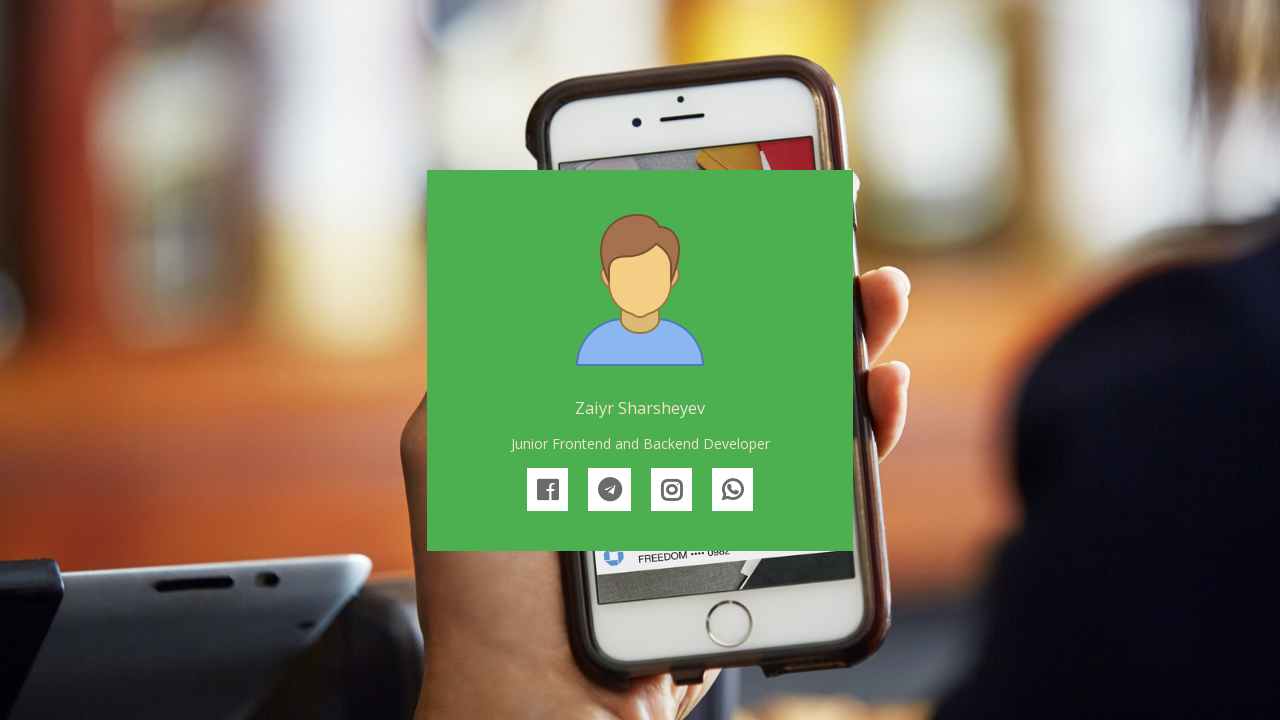

Contacts page loaded
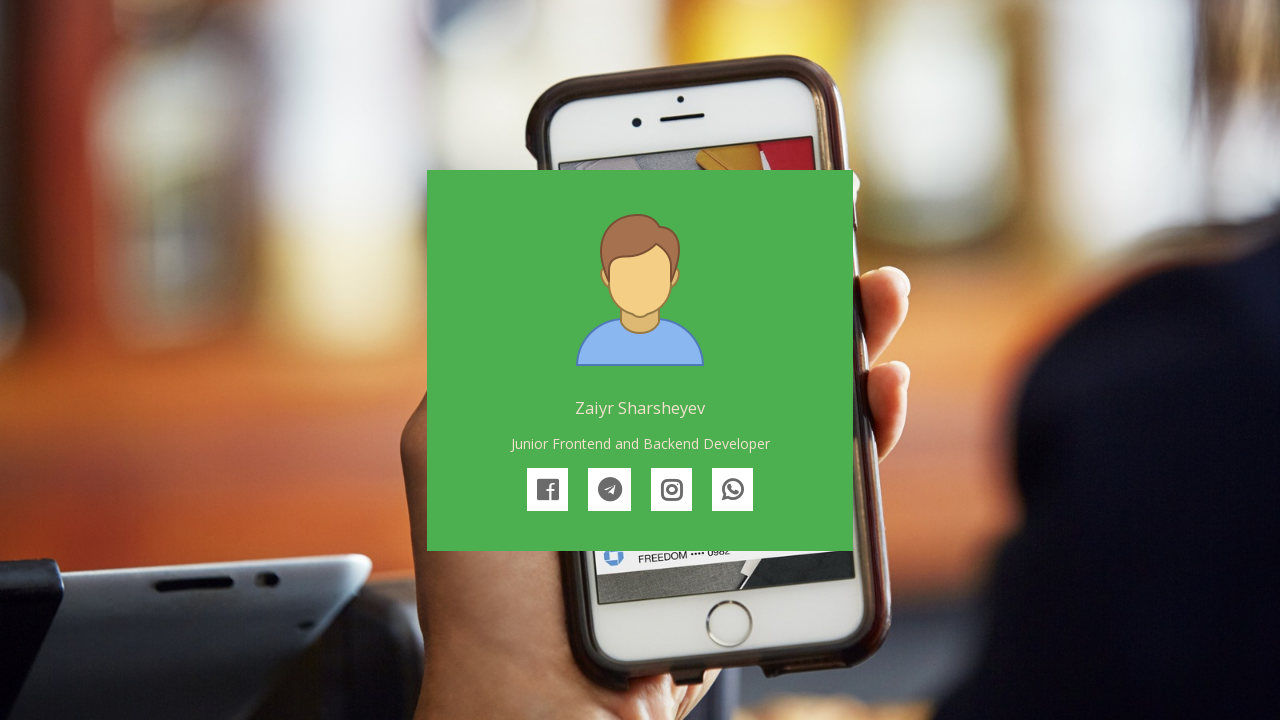

Navigated back from Contacts page
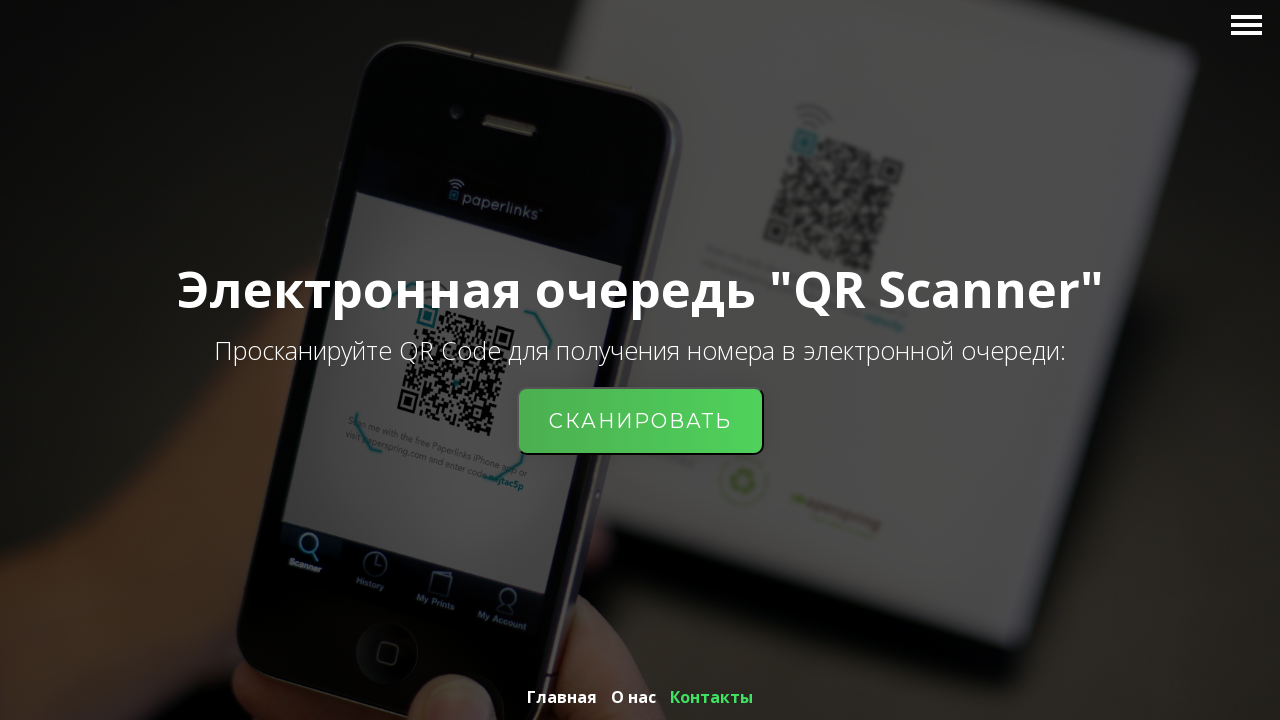

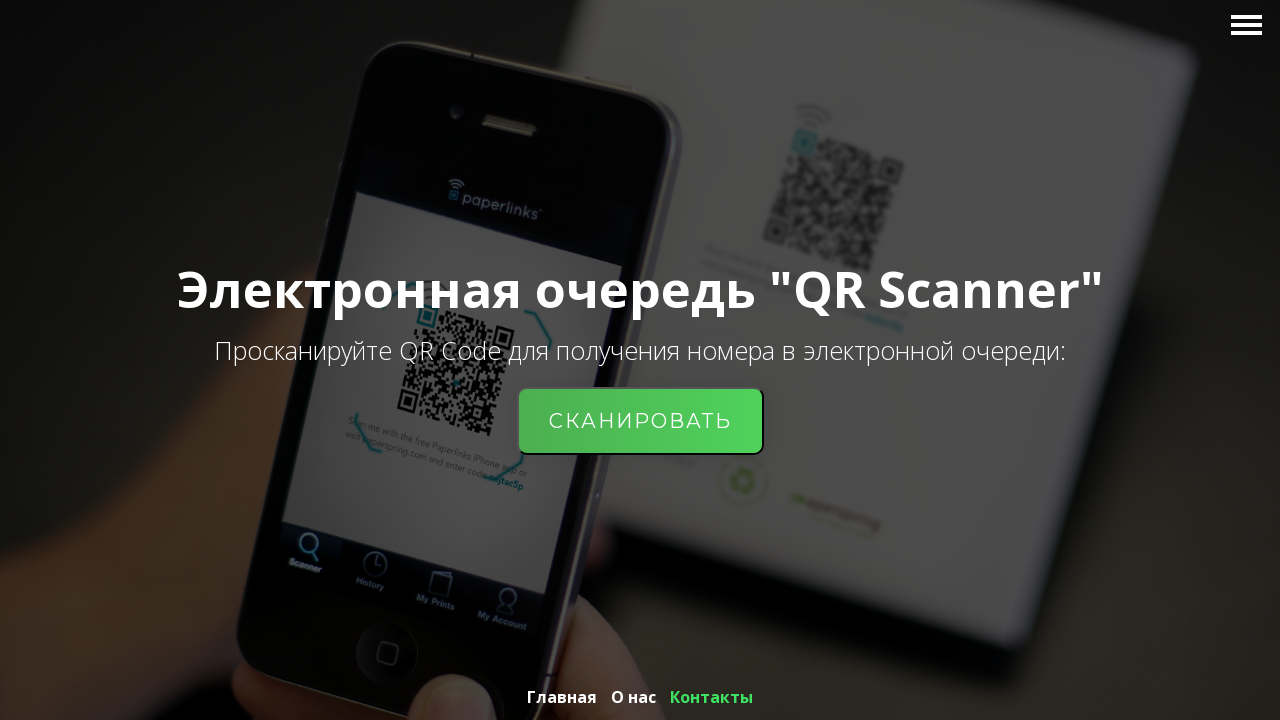